Tests scrolling functionality by scrolling to footer element and verifying scroll position changes

Starting URL: https://webdriver.io/

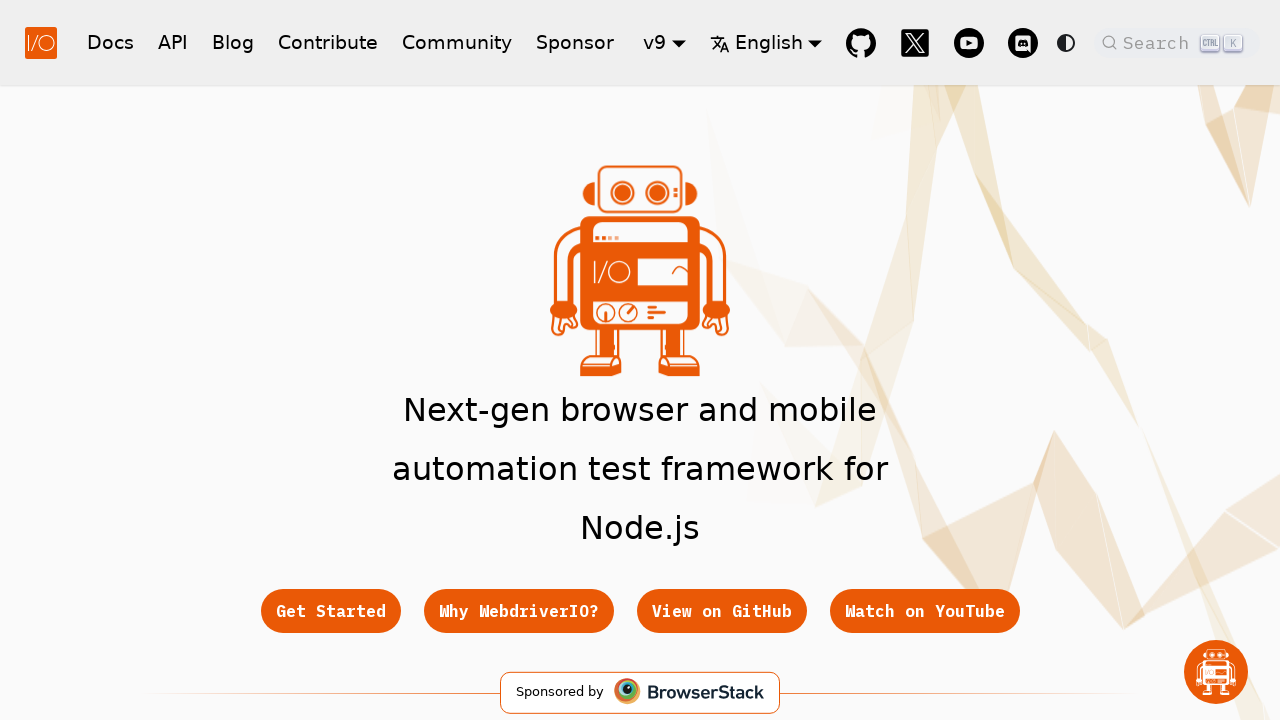

Evaluated initial scroll position
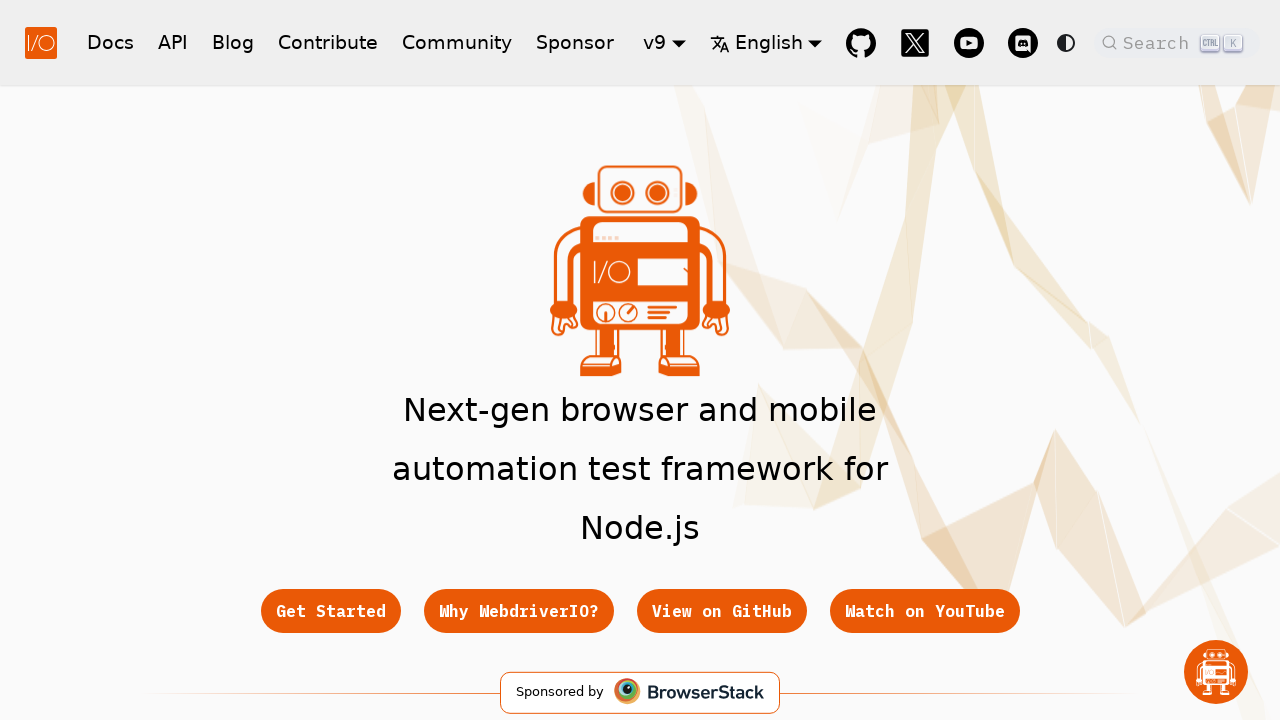

Verified initial scroll position is at [0, 0]
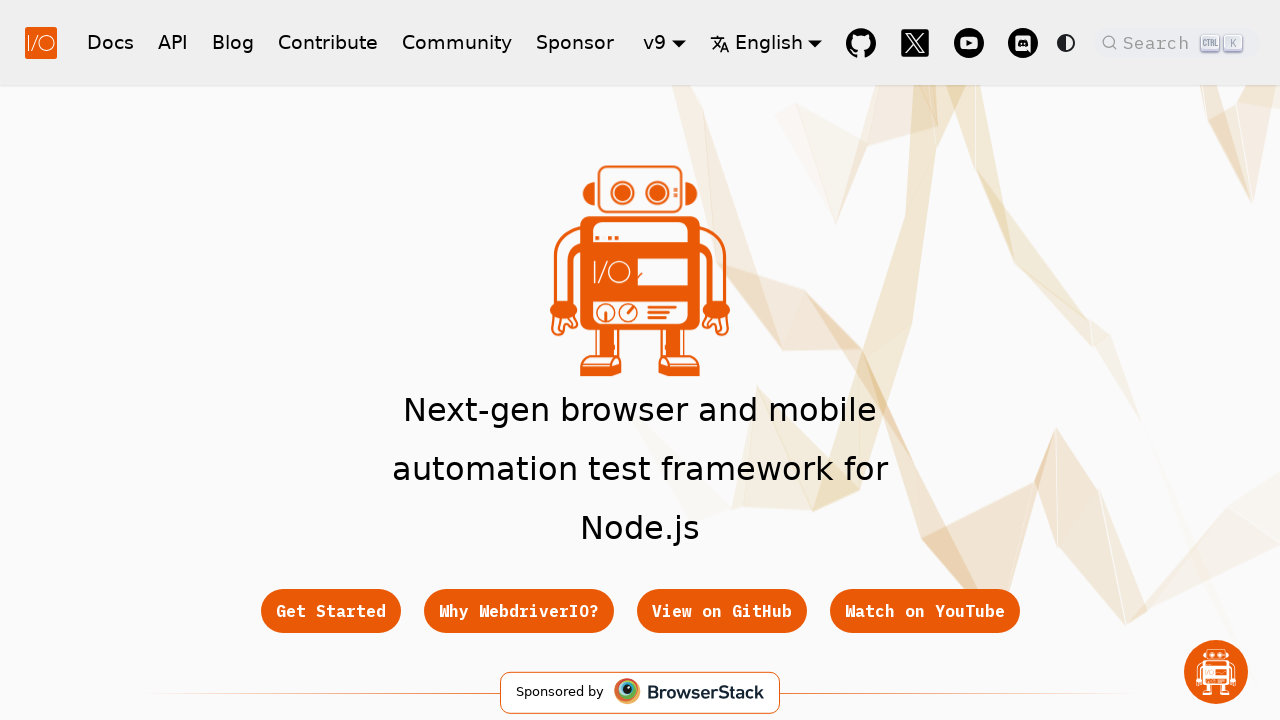

Scrolled footer element into view
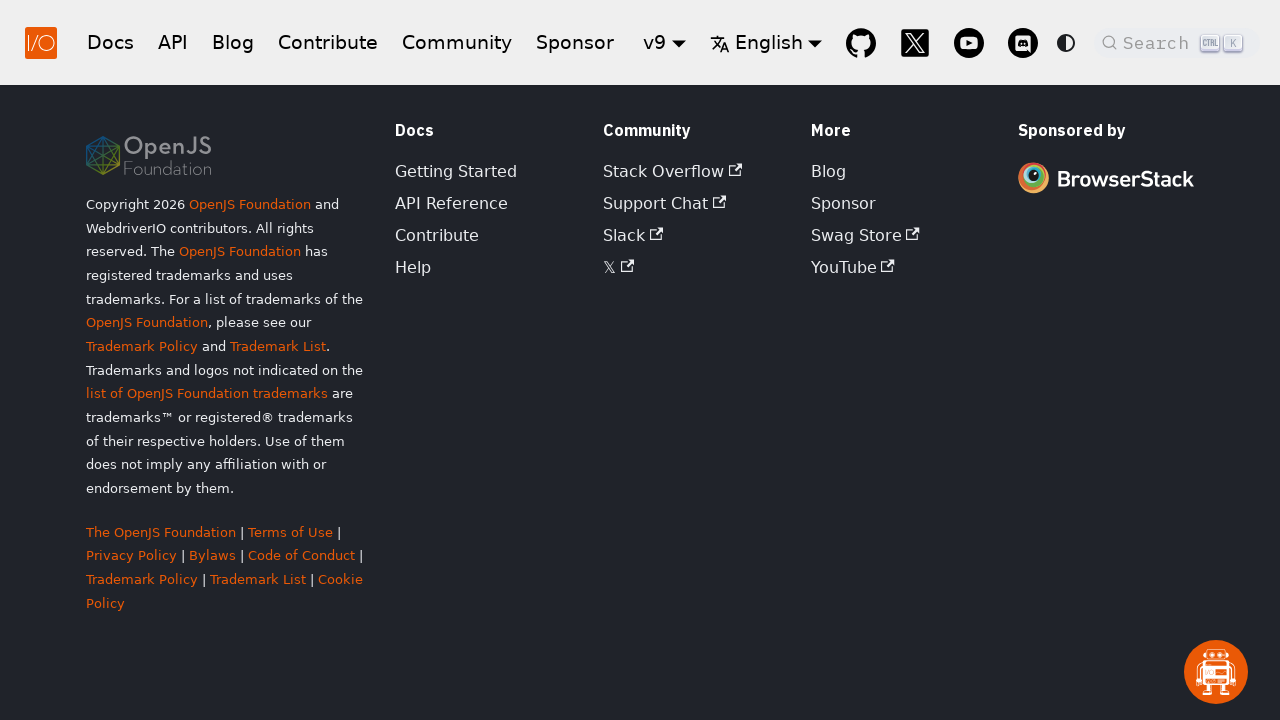

Evaluated scroll position after scrolling
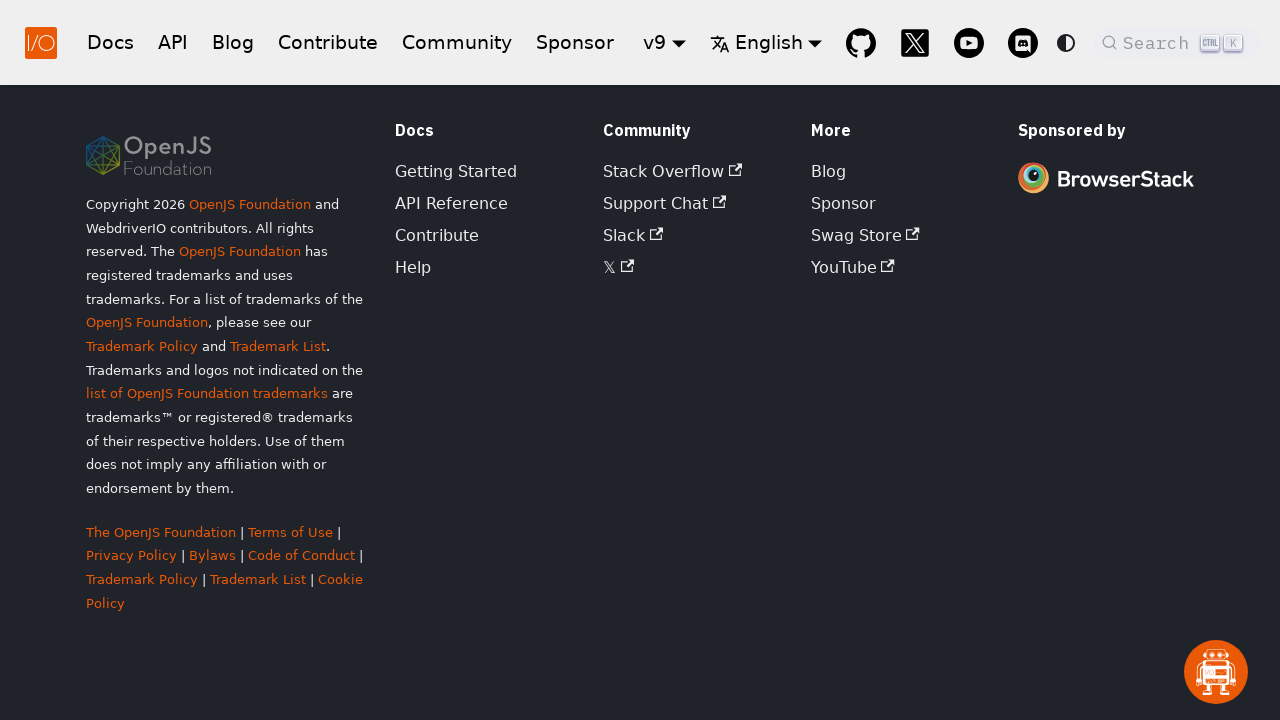

Verified scroll position changed to greater than 100 pixels vertically
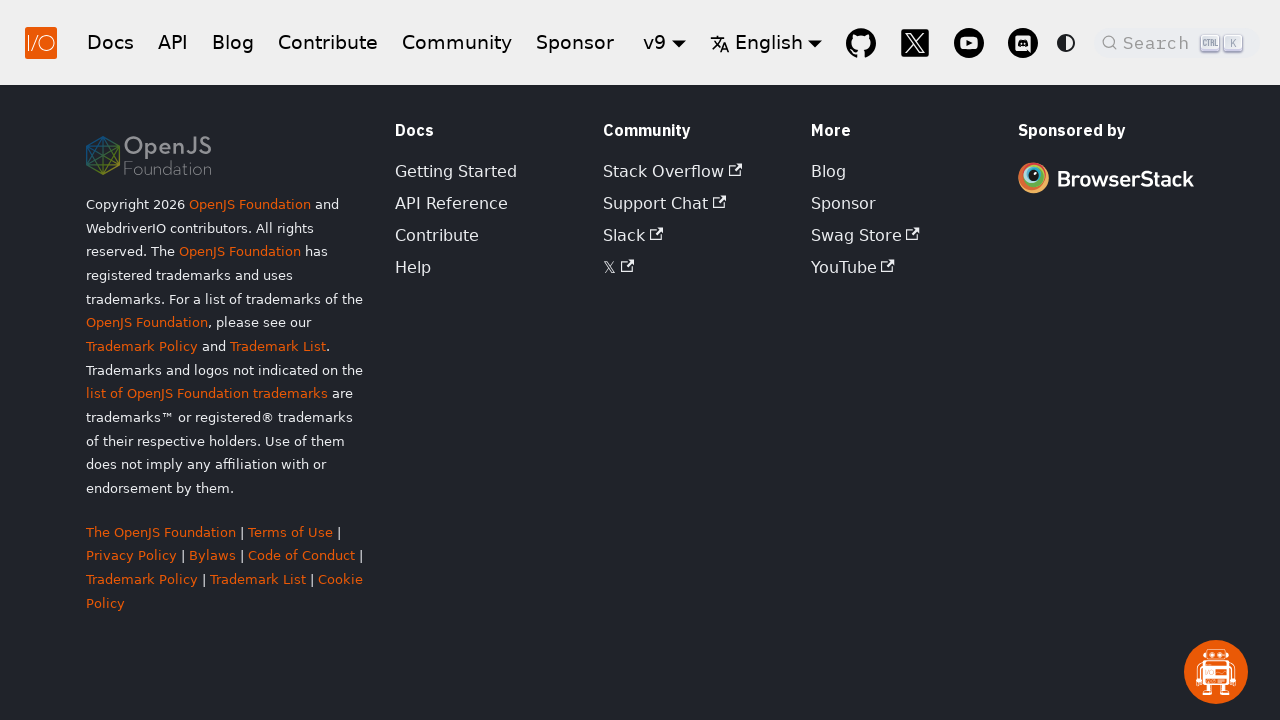

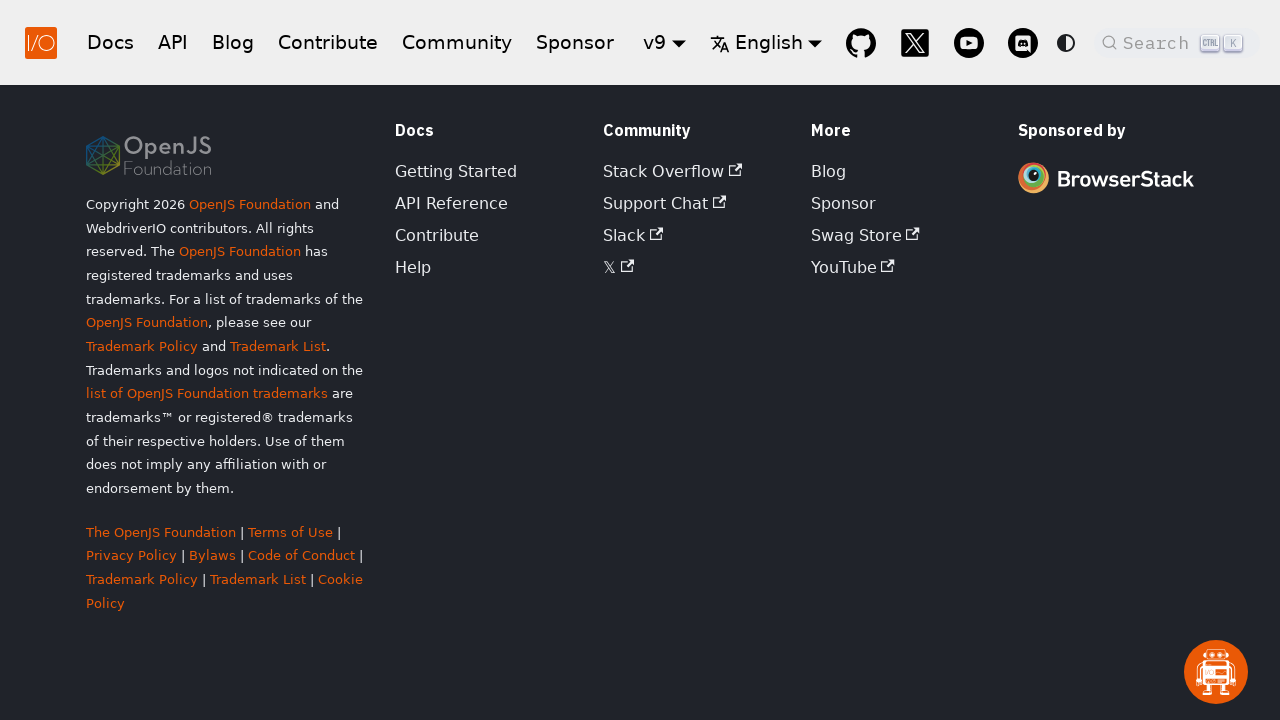